Tests navigation by clicking on a "Multiple Buttons" link, verifying the page title, then navigating back and verifying the home page title

Starting URL: https://practice.cydeo.com/

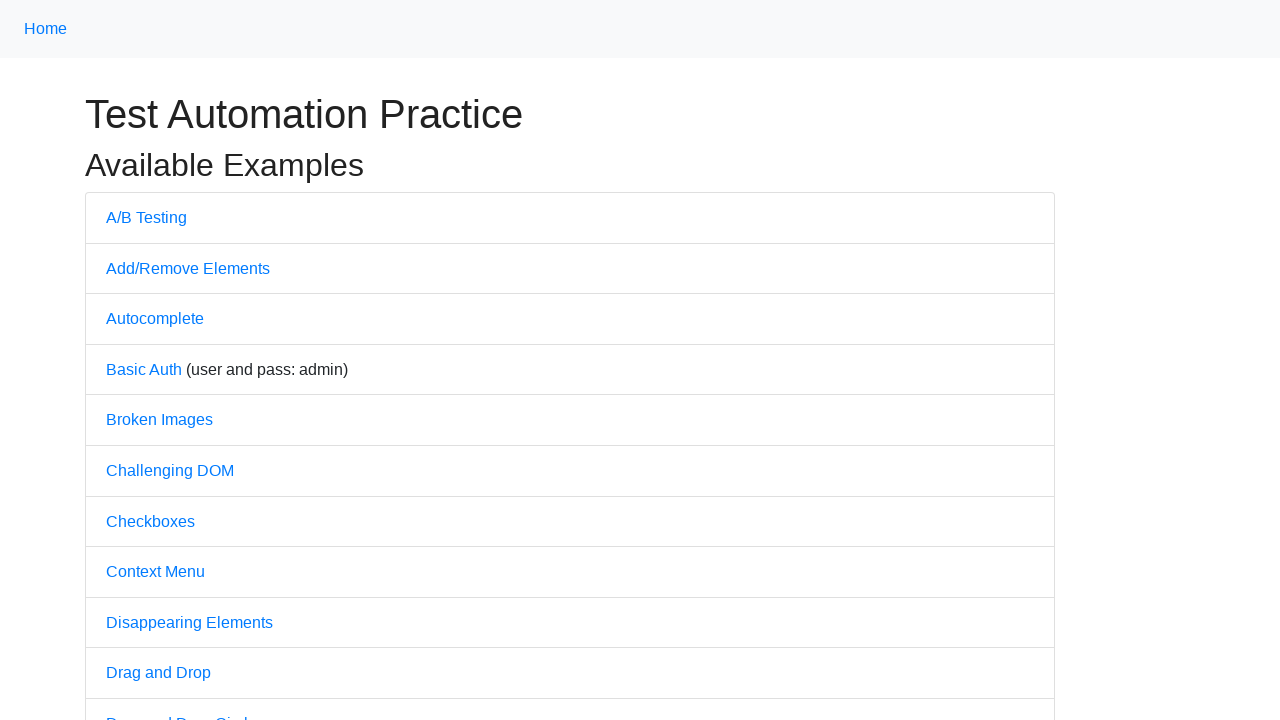

Clicked on 'Multiple Buttons' link at (163, 360) on text=Multiple Buttons
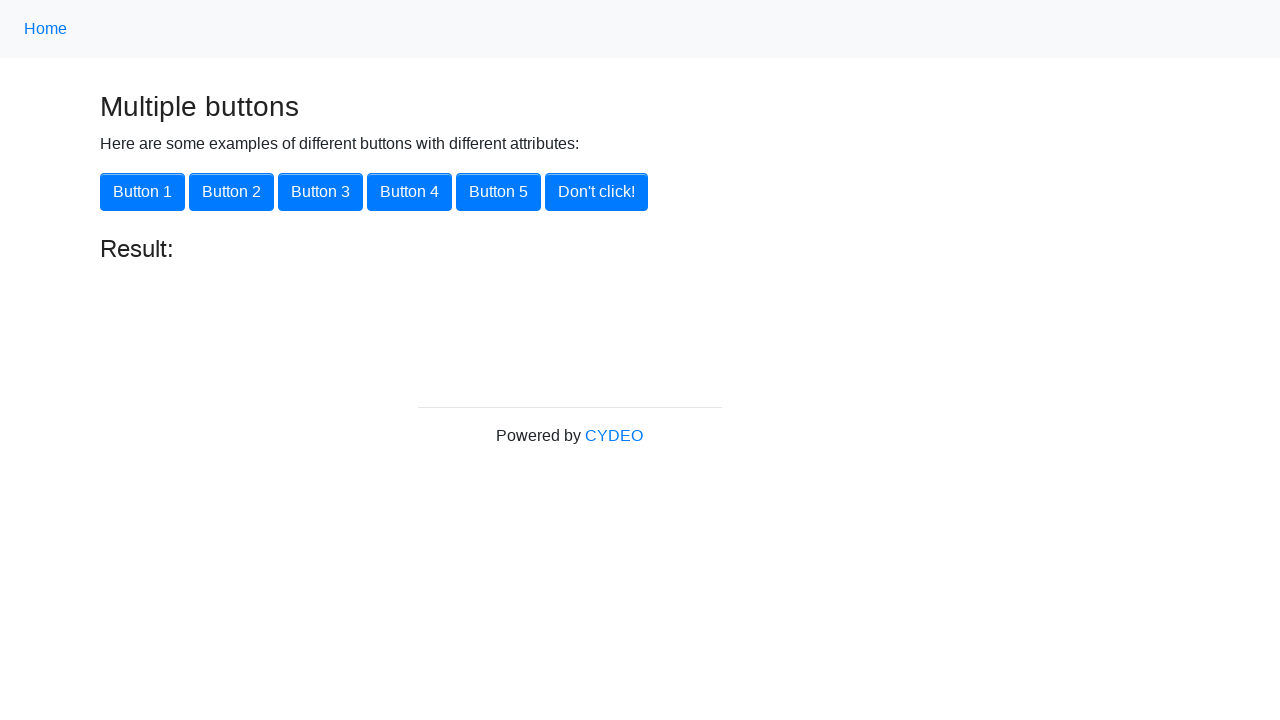

Verified page title is 'Multiple Buttons'
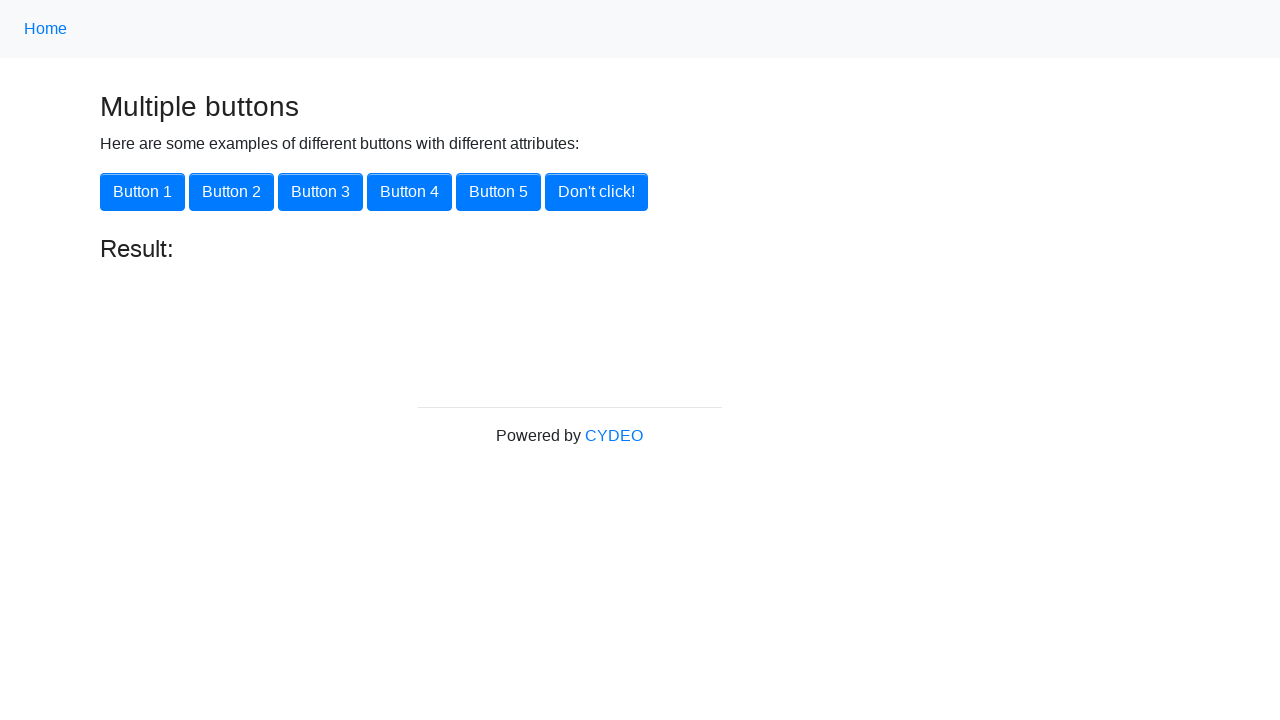

Navigated back to home page
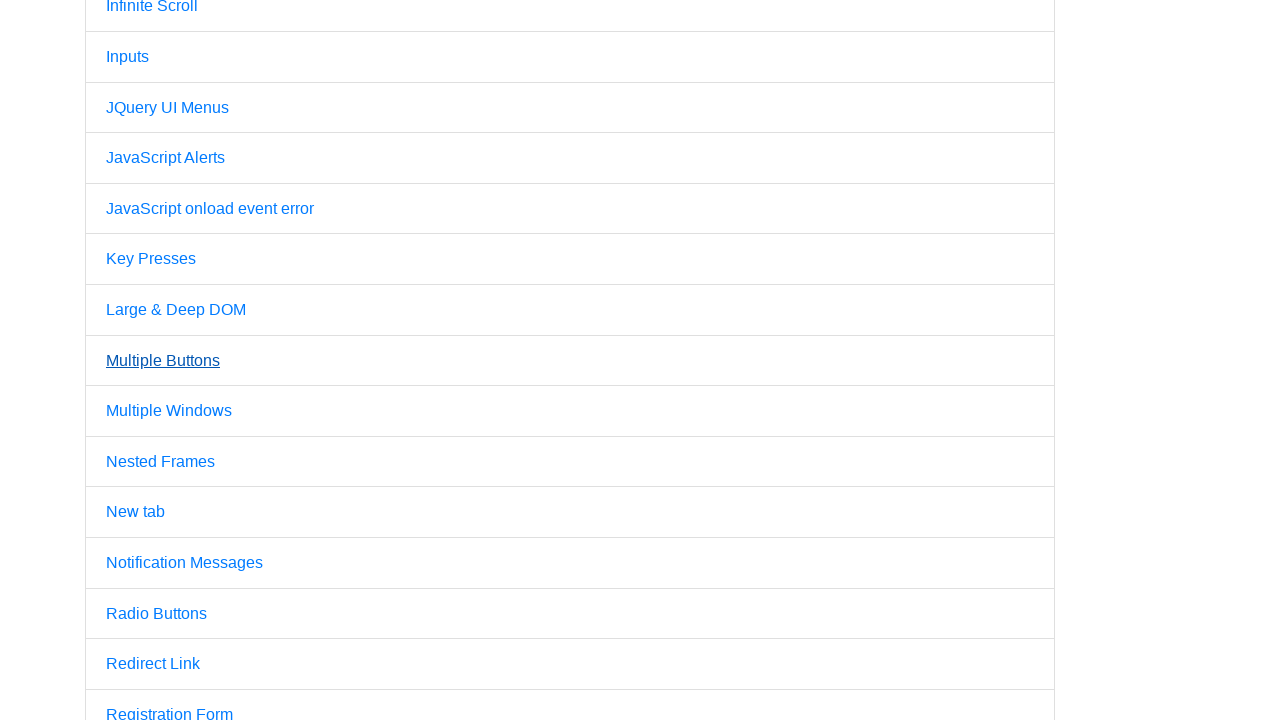

Verified page title is 'Practice' on home page
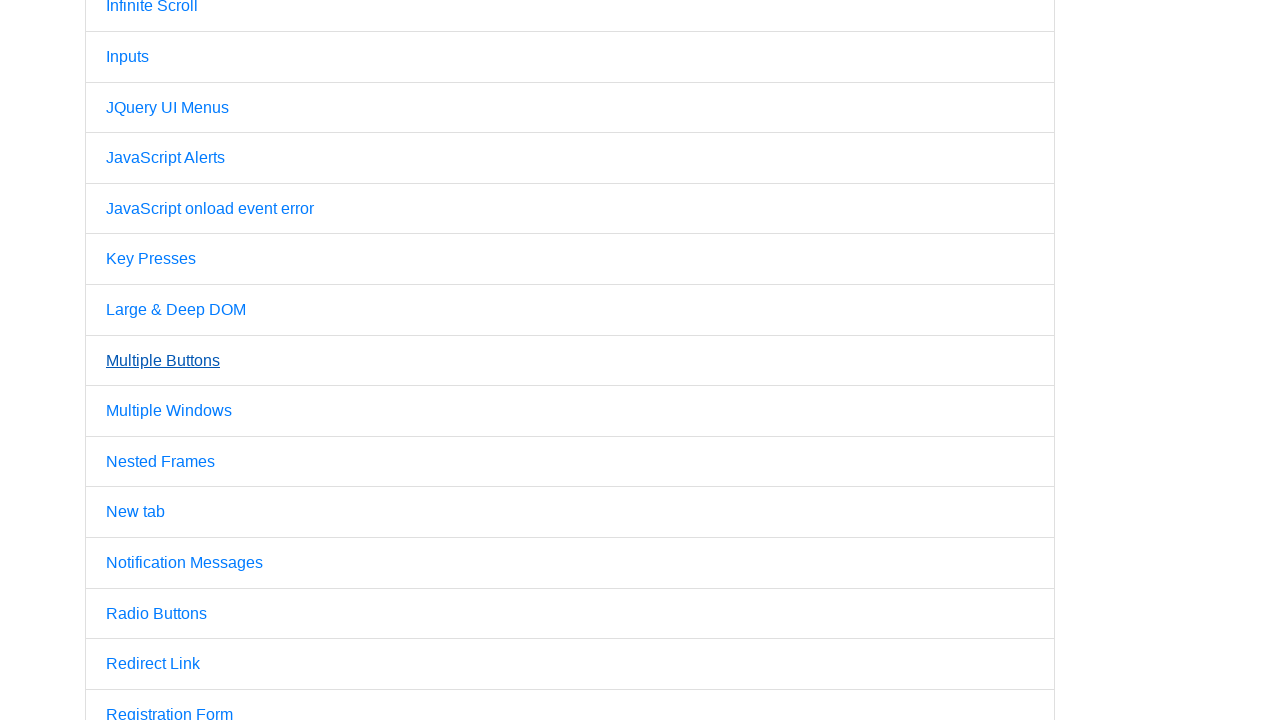

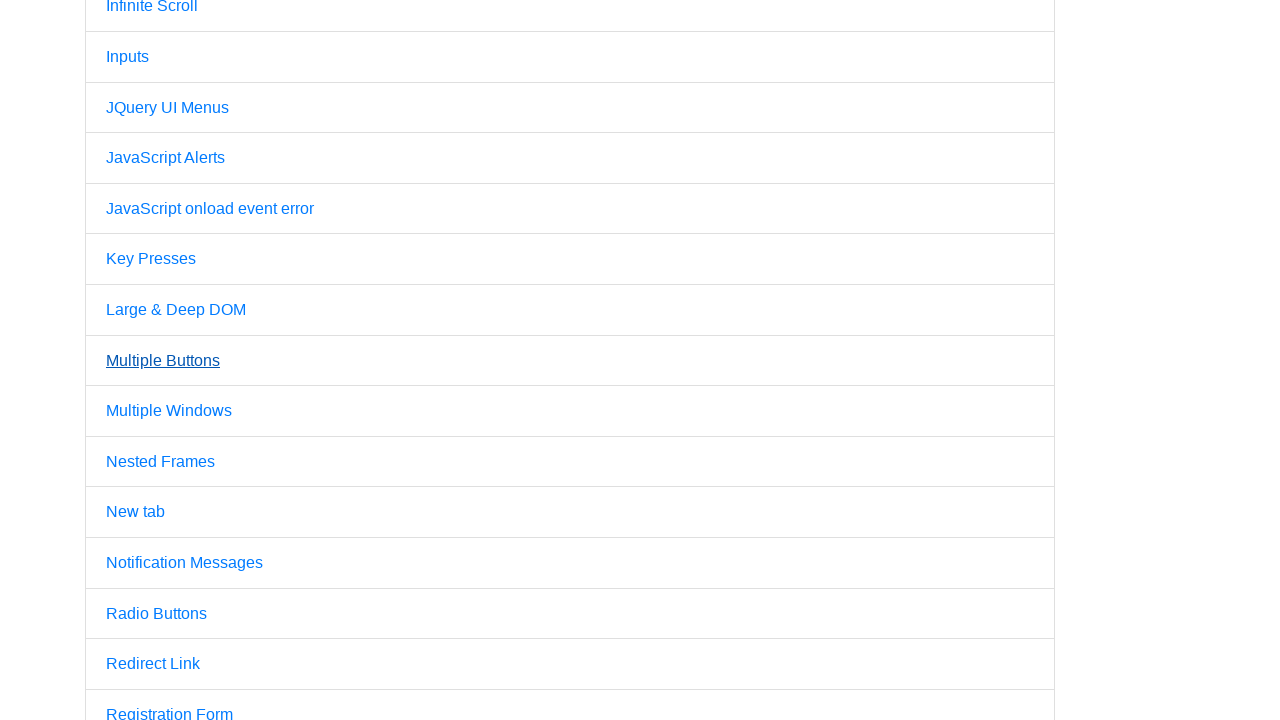